Searches for bags on AJIO website, filters by Men's category, and retrieves the total count of bags along with brand names and product names

Starting URL: https://www.ajio.com/

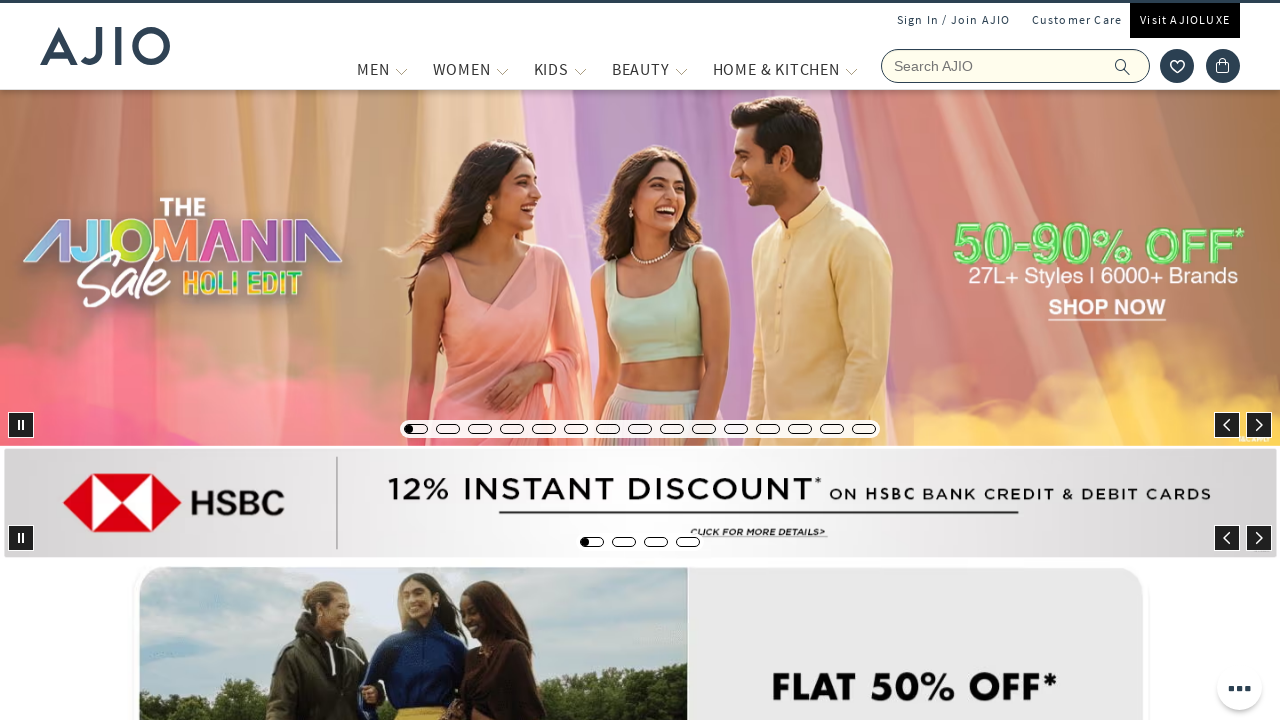

Filled search field with 'Bags' on input[name='searchVal']
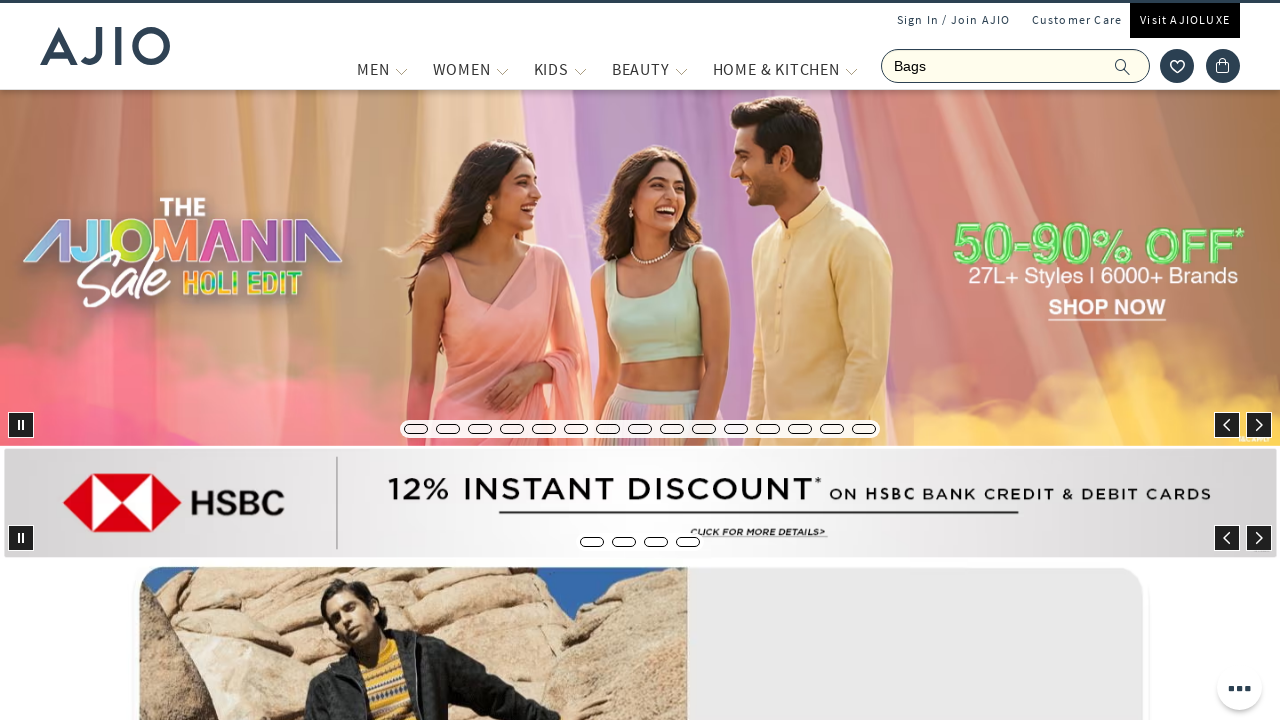

Pressed Enter to search for bags on input[name='searchVal']
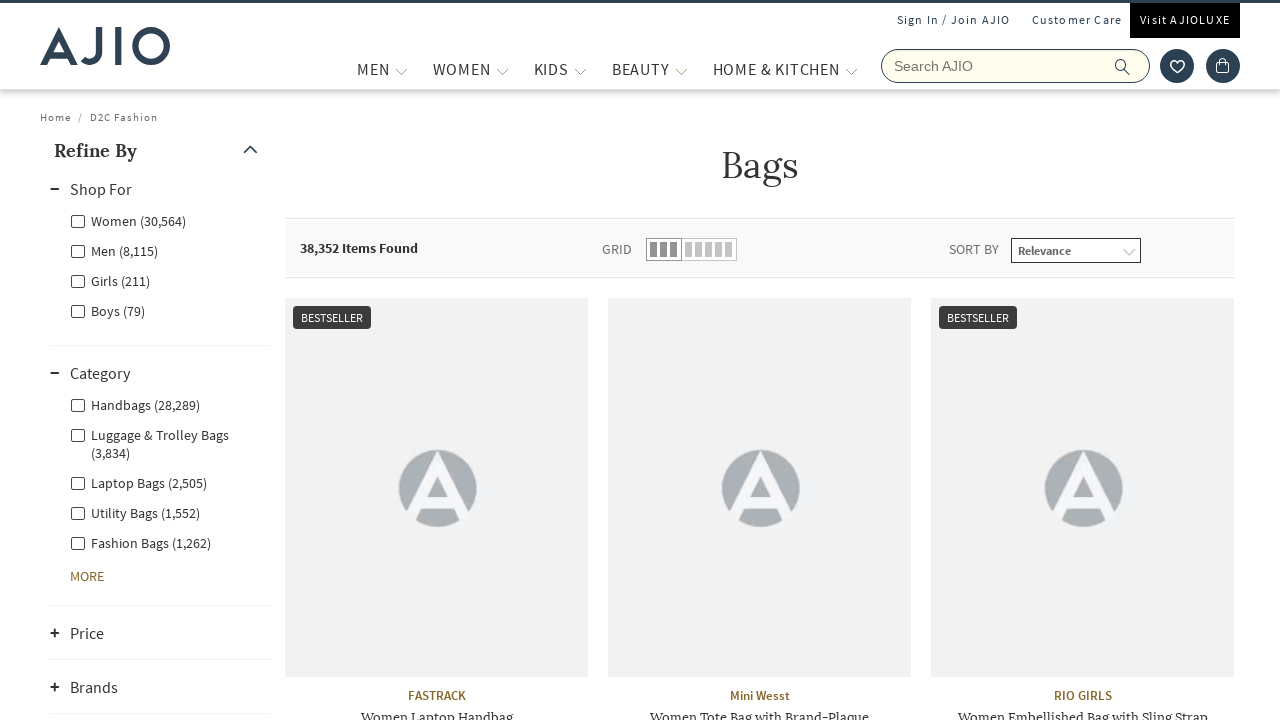

Search results loaded and Men's filter selector is visible
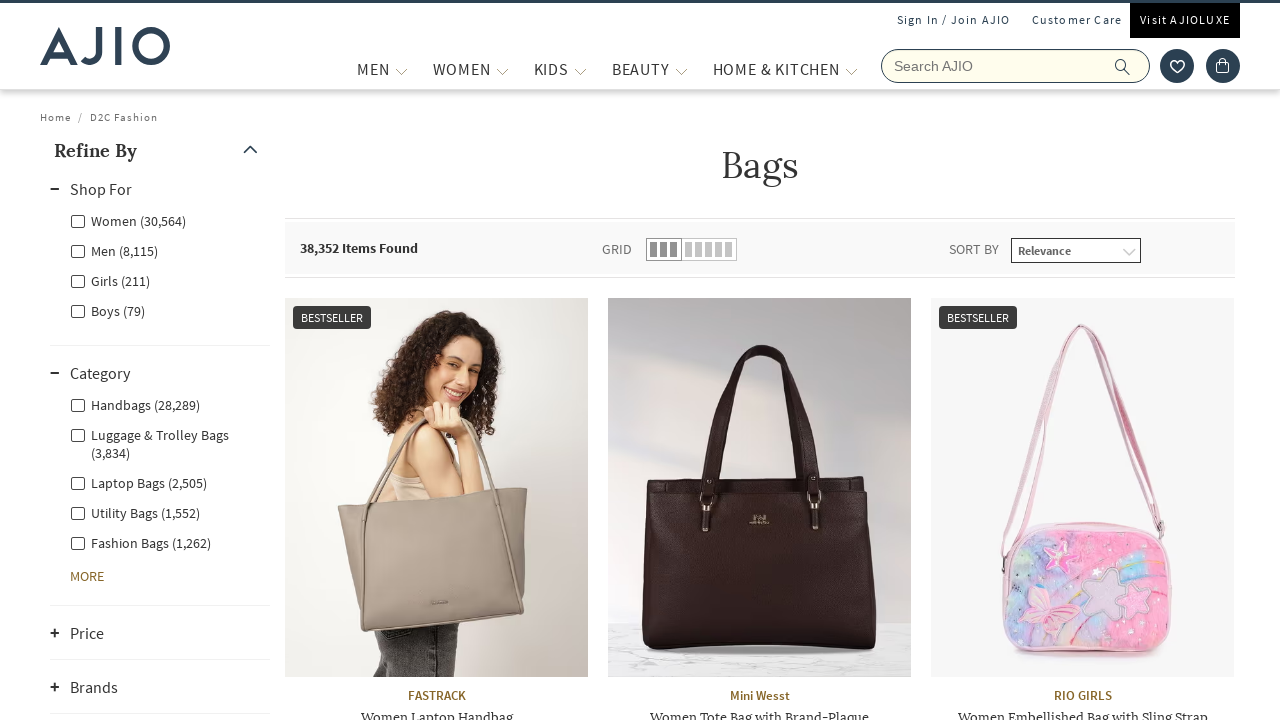

Clicked on Men's category filter at (114, 250) on xpath=//label[@class='facet-linkname facet-linkname-genderfilter facet-linkname-
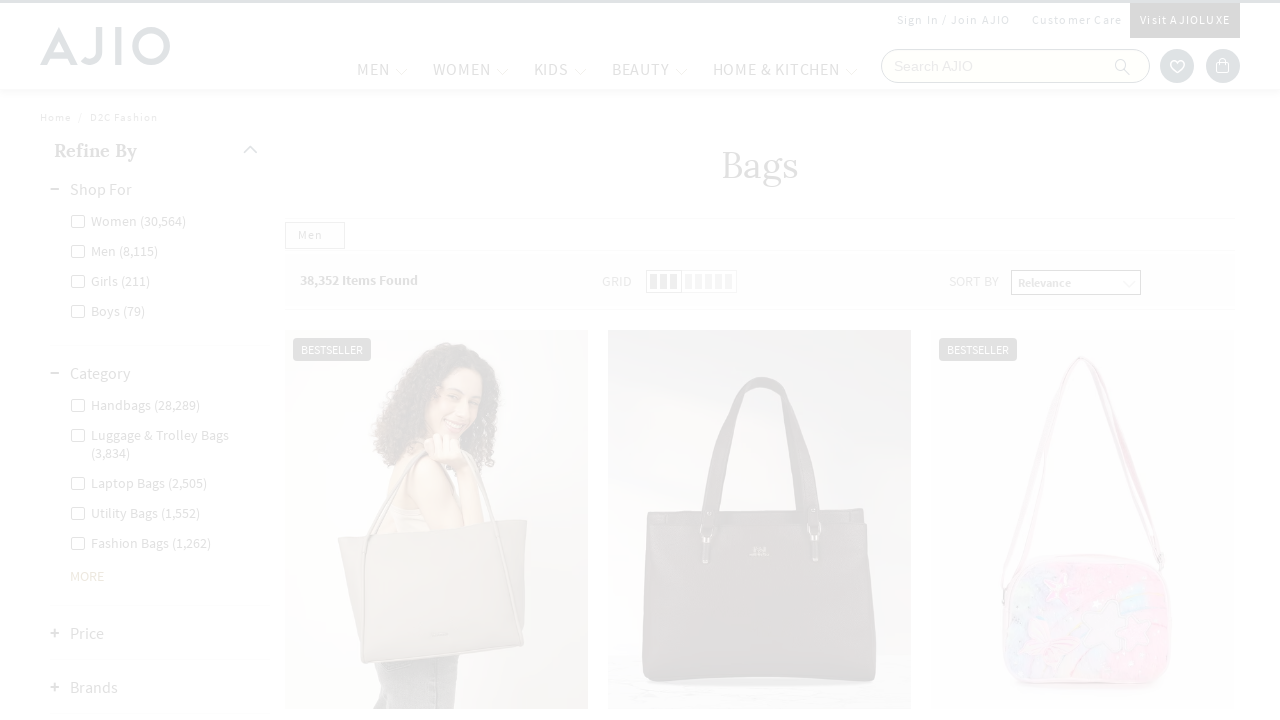

Filtered results loaded and total count element is visible
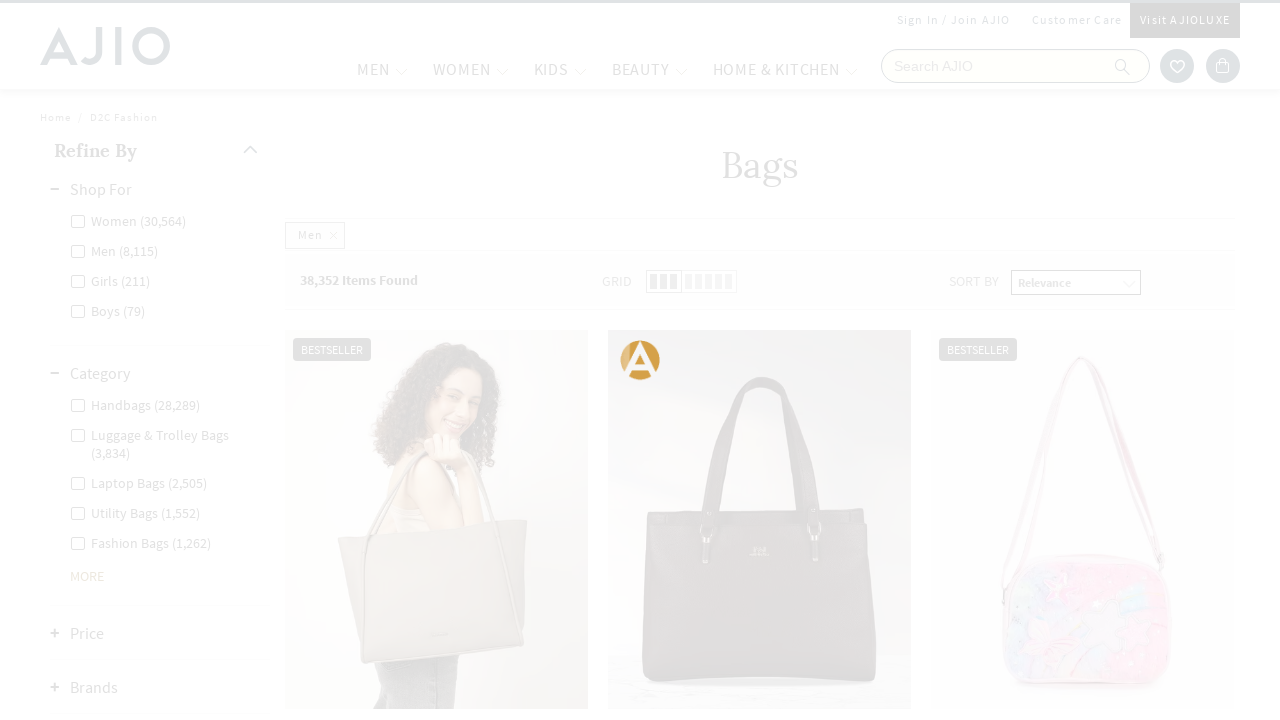

Retrieved total number of bags: 38,352 Items Found
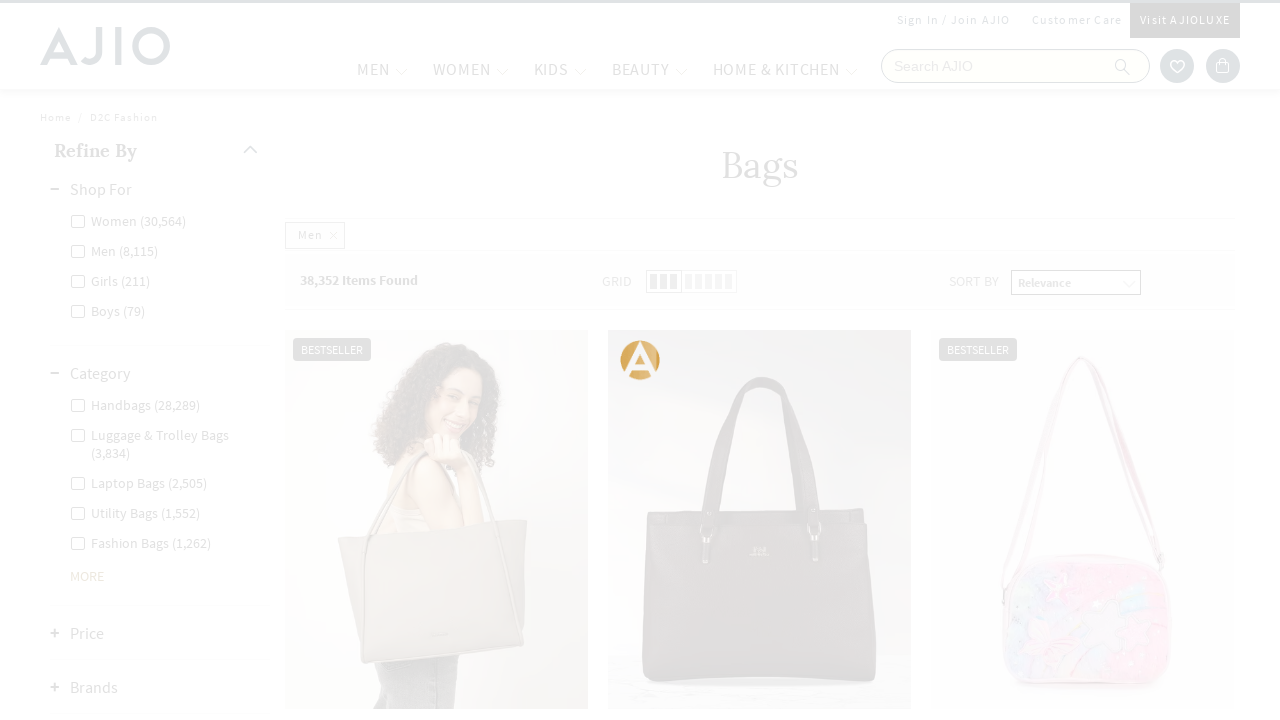

Retrieved 0 brand elements
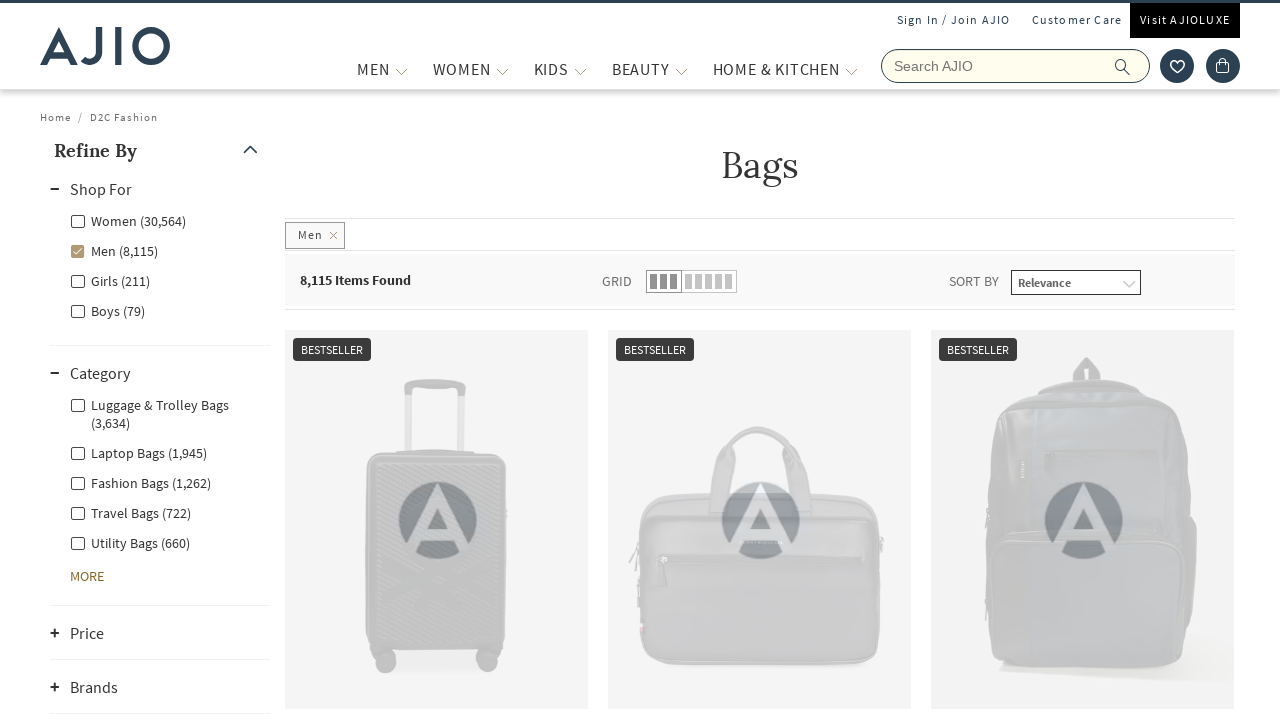

Retrieved 0 product name elements
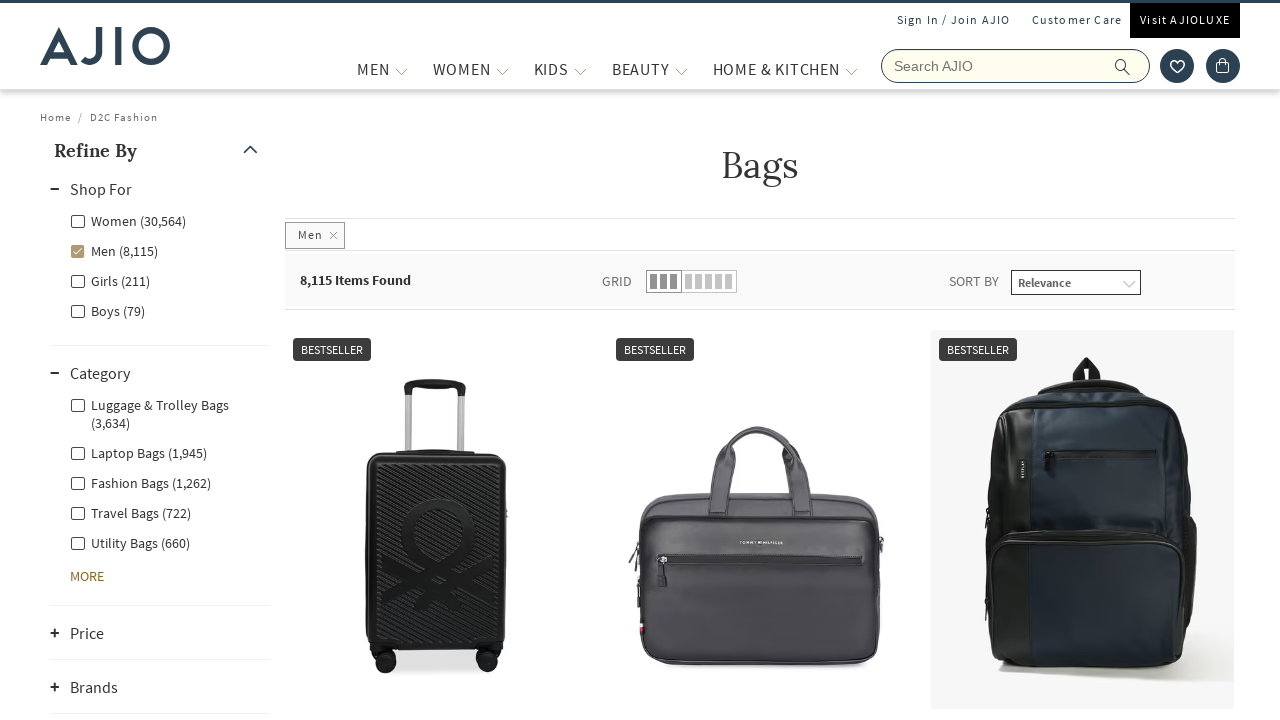

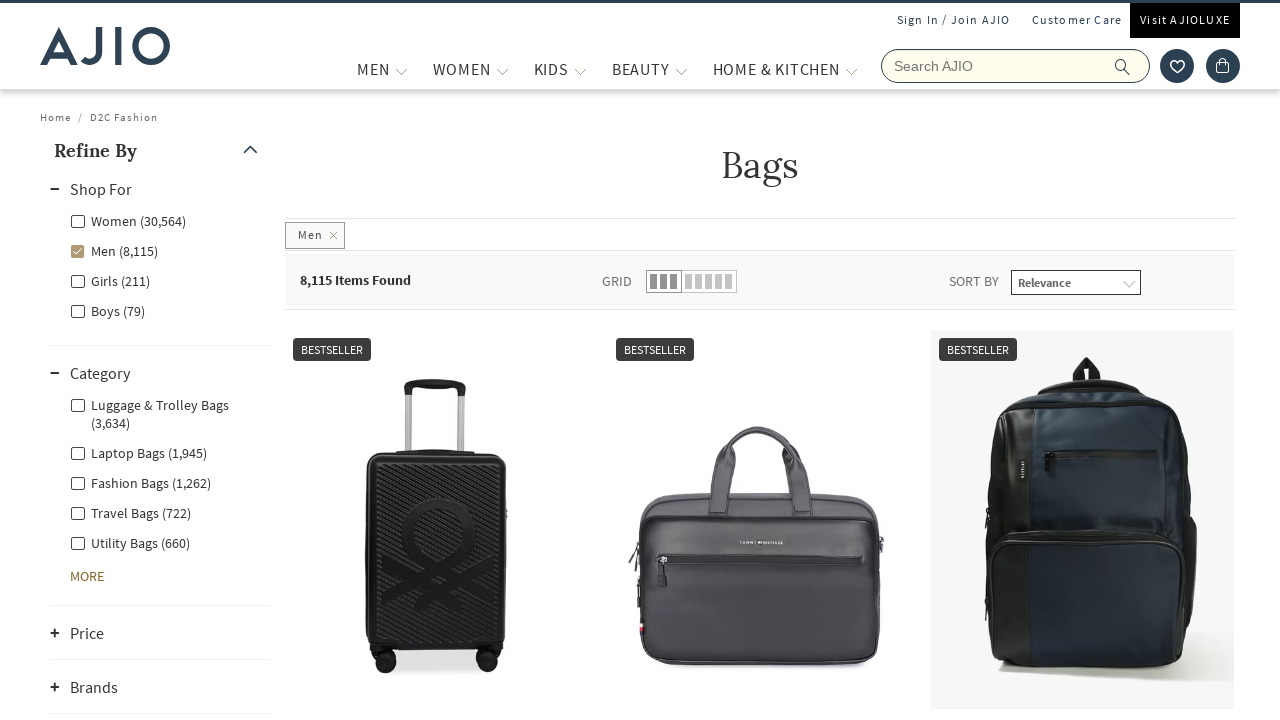